Navigates to a test automation practice page and verifies the presence of a product table with columns and rows

Starting URL: https://testautomationpractice.blogspot.com/

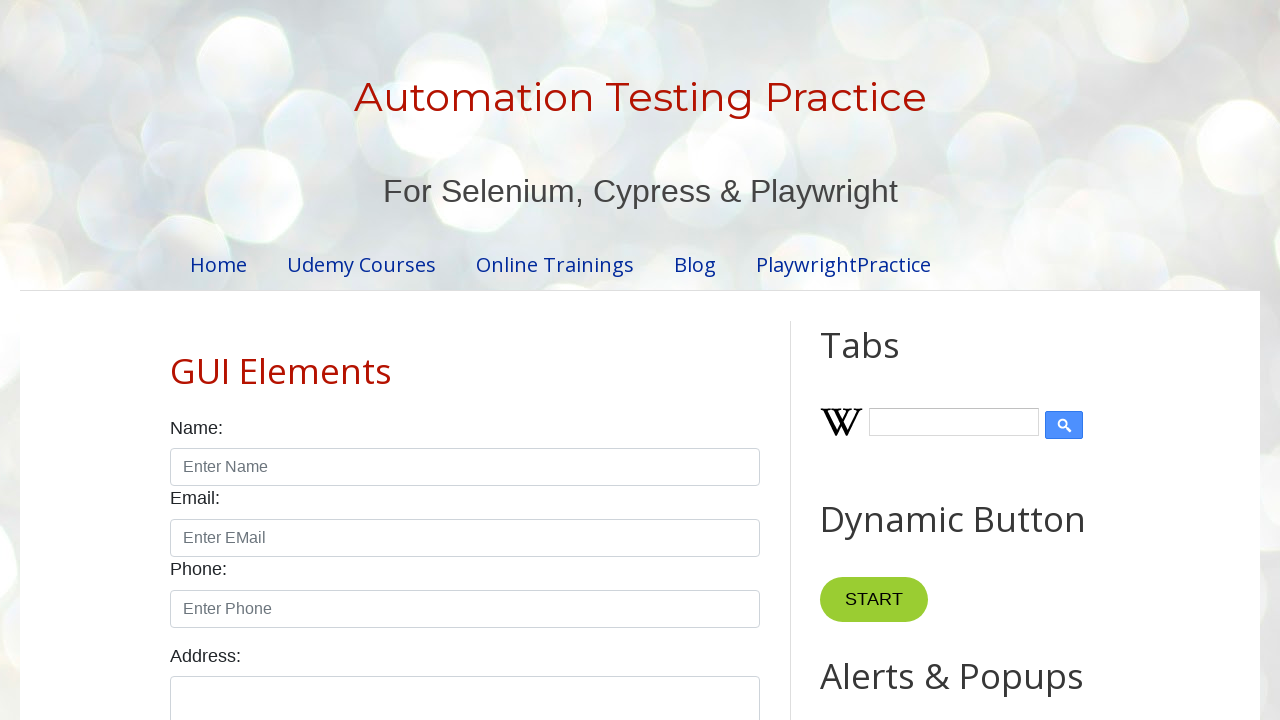

Navigated to test automation practice page
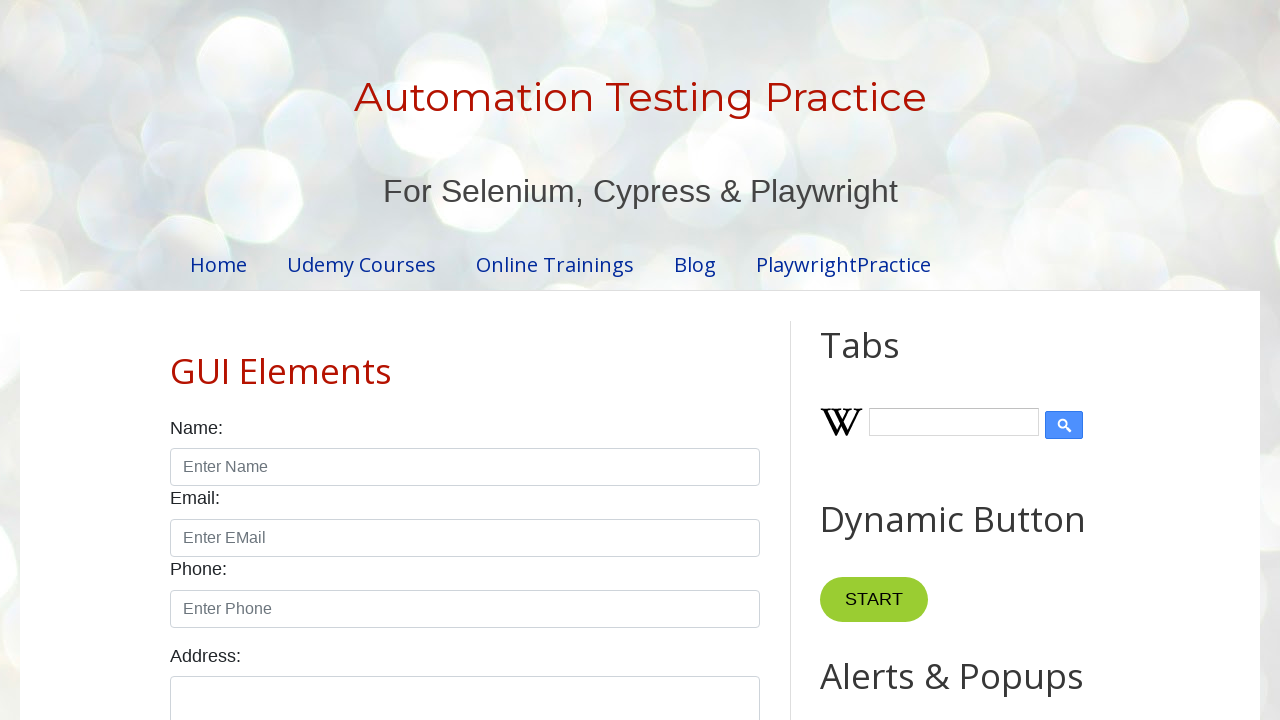

Product table became visible
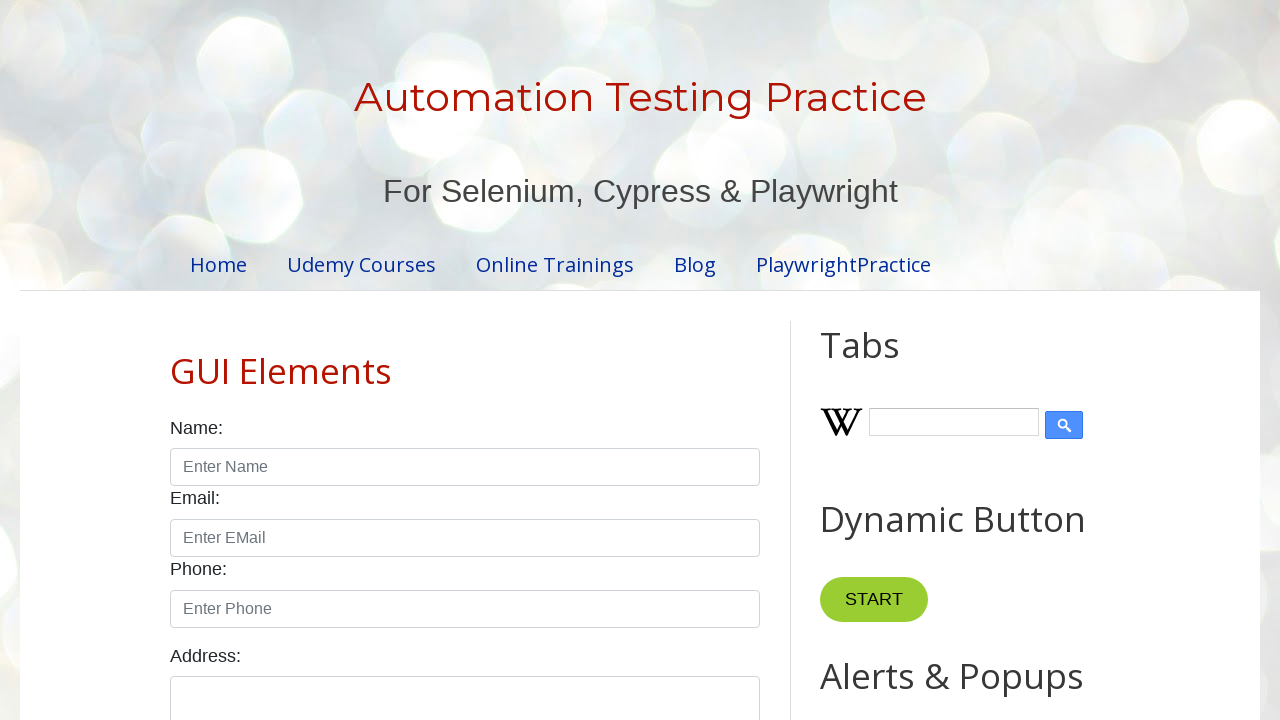

Table header columns are present
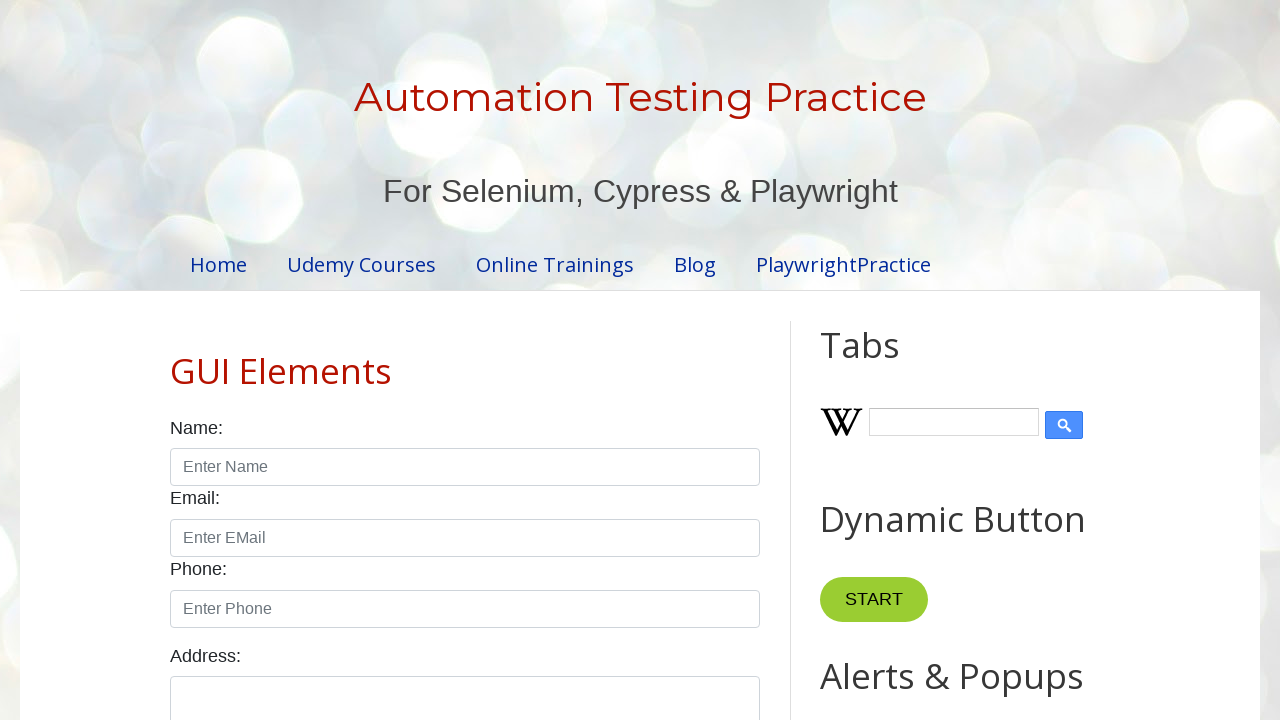

Total number of columns: 4
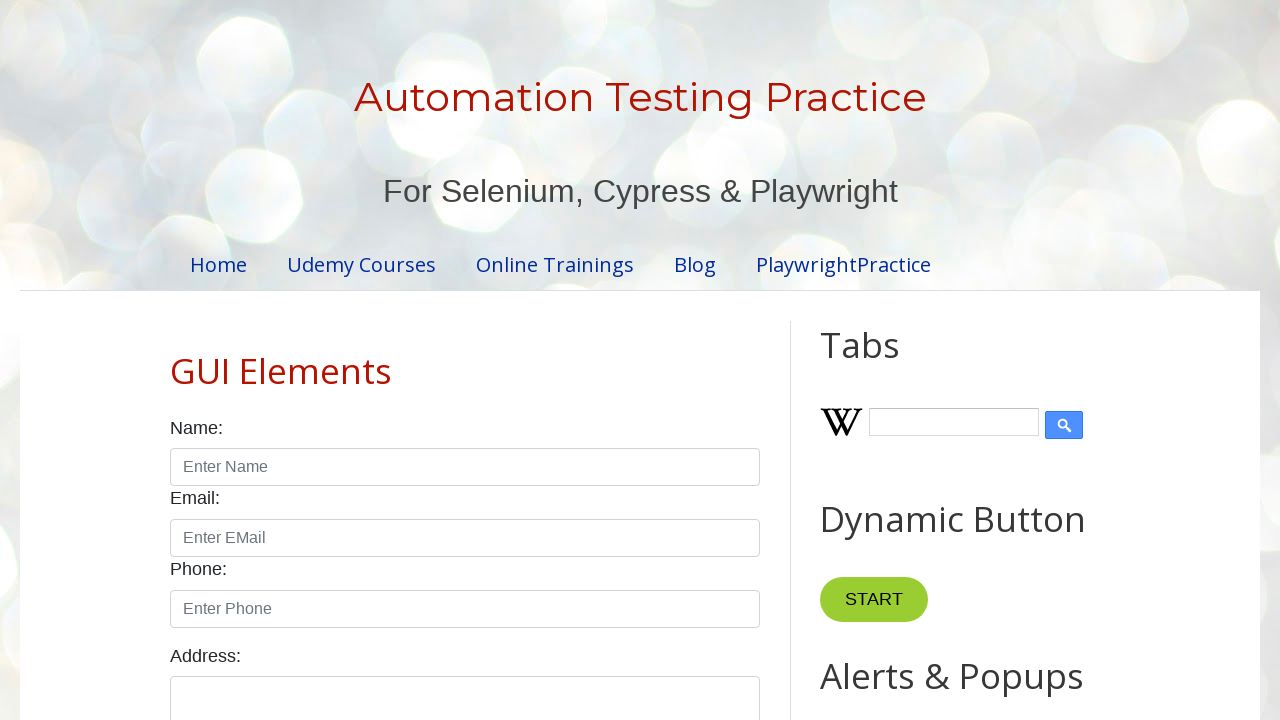

Table body rows are present
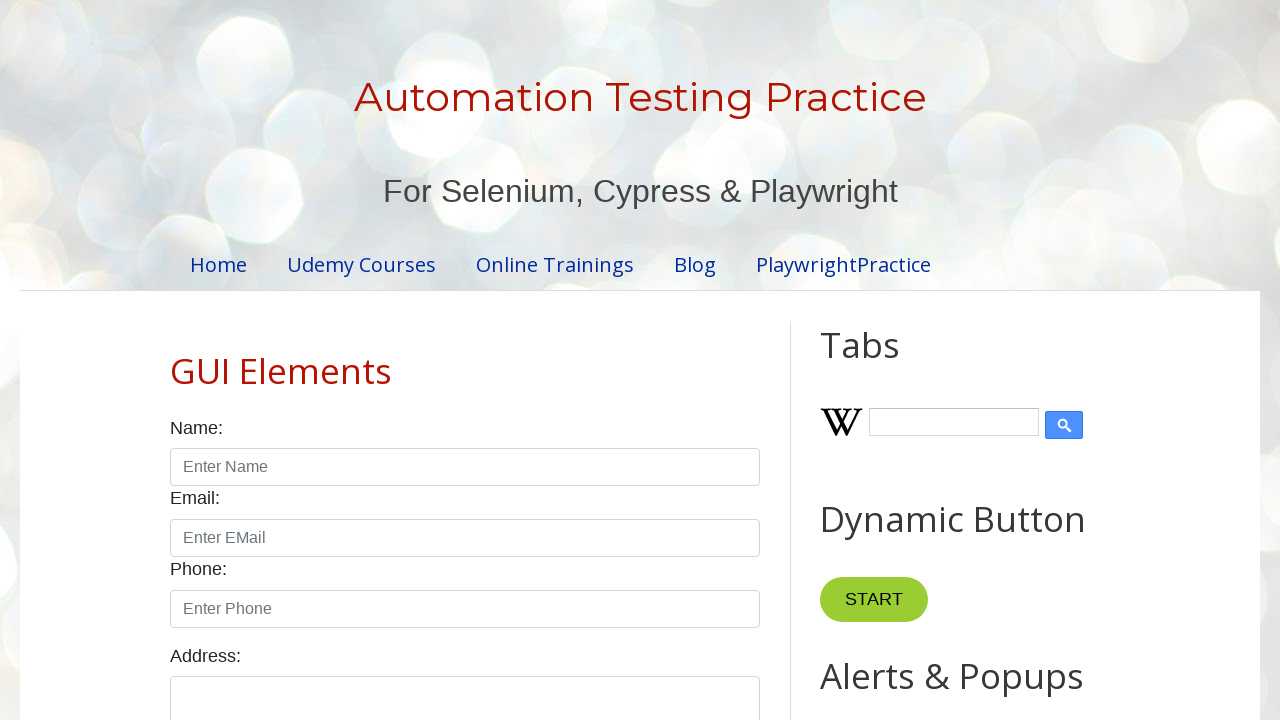

Total number of rows: 5
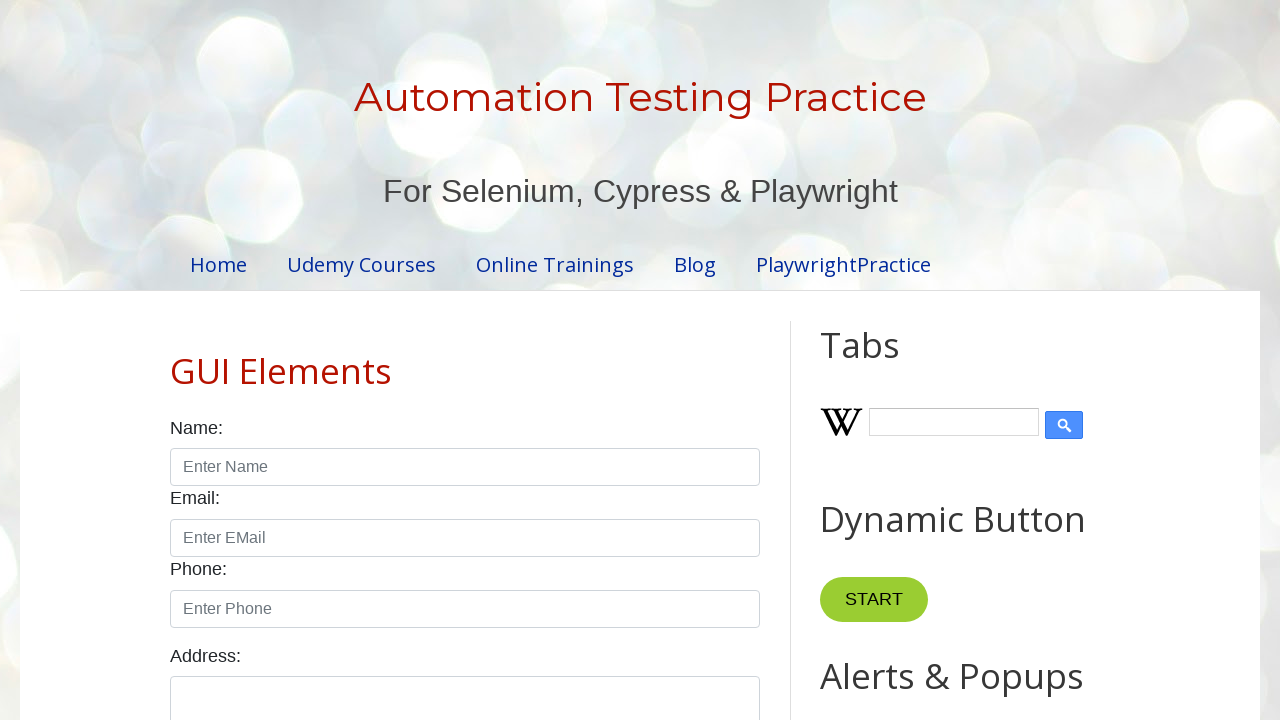

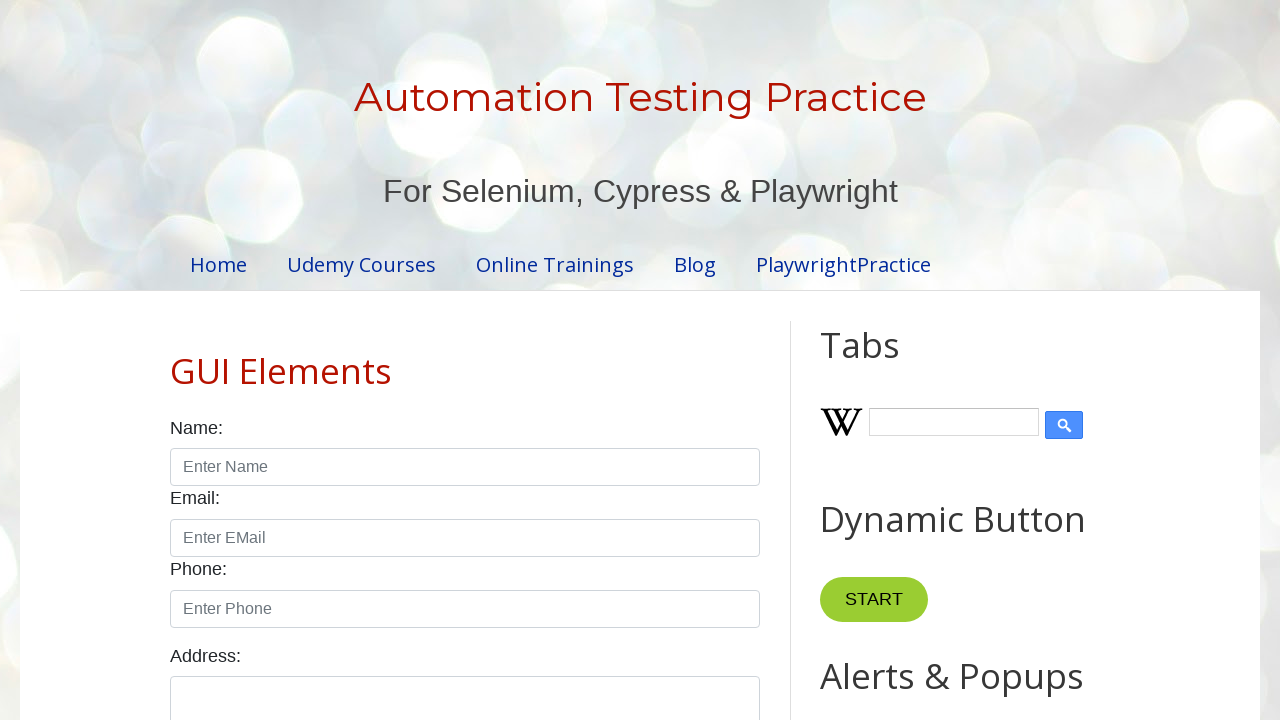